Tests iframe interaction by switching to a frame and entering text in an input field

Starting URL: http://demo.automationtesting.in/Frames.html

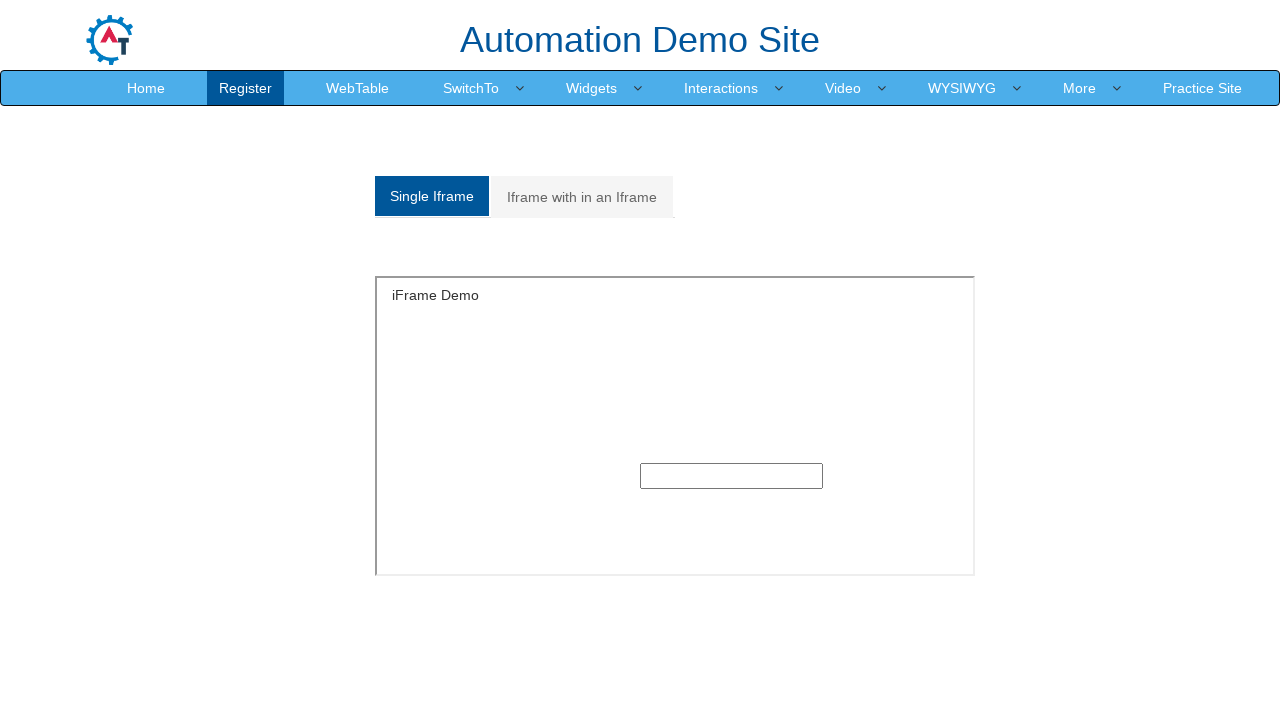

Navigated to iframe demo page
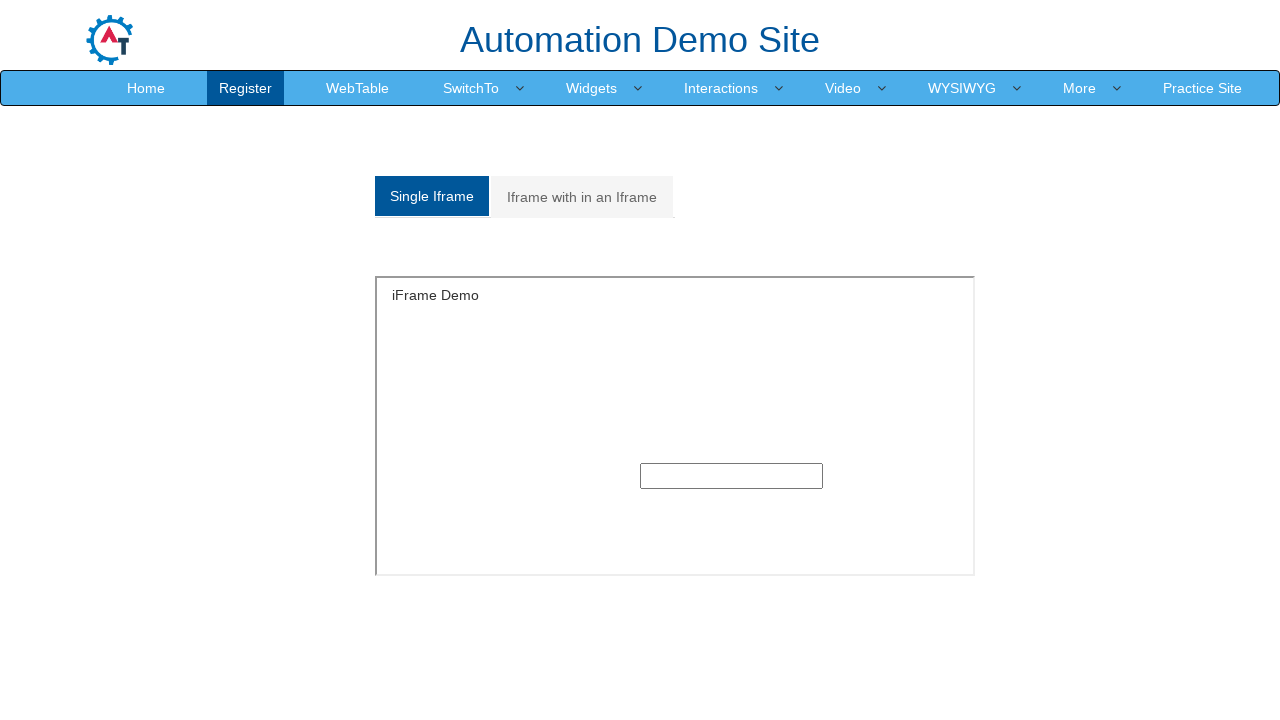

Located iframe with id 'singleframe'
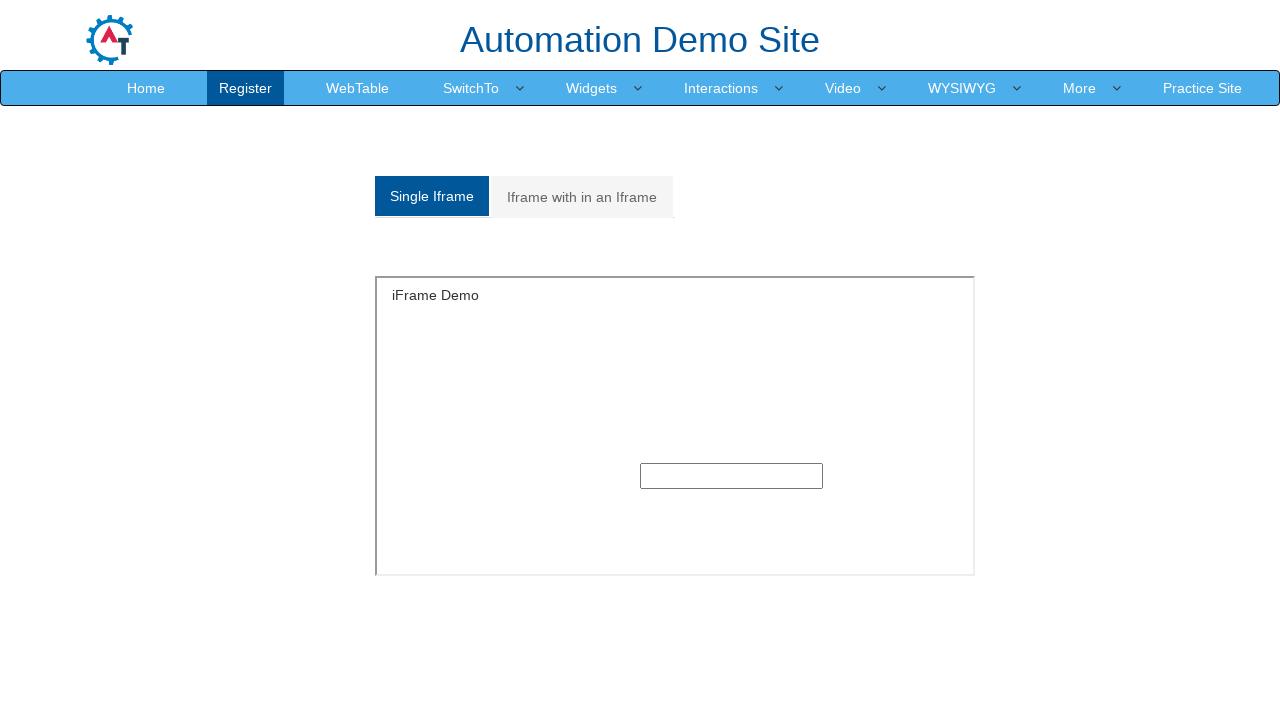

Filled input field in iframe with 'Texto' on #singleframe >> internal:control=enter-frame >> input
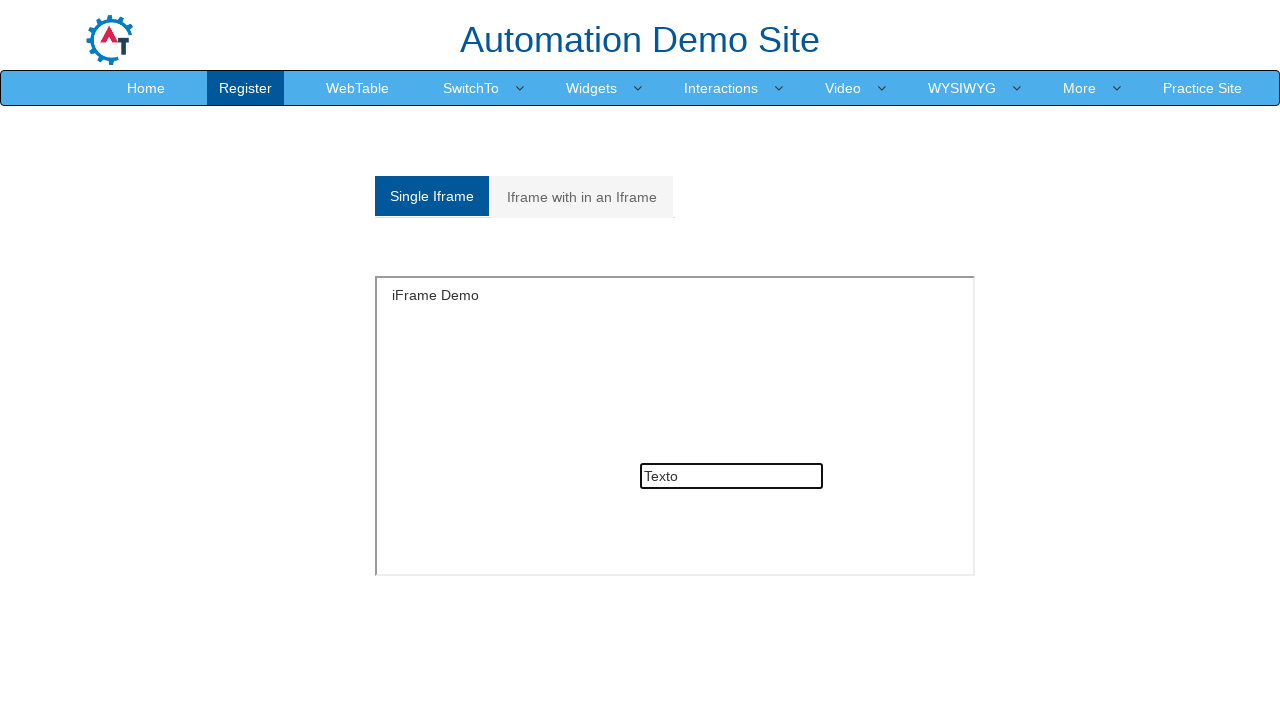

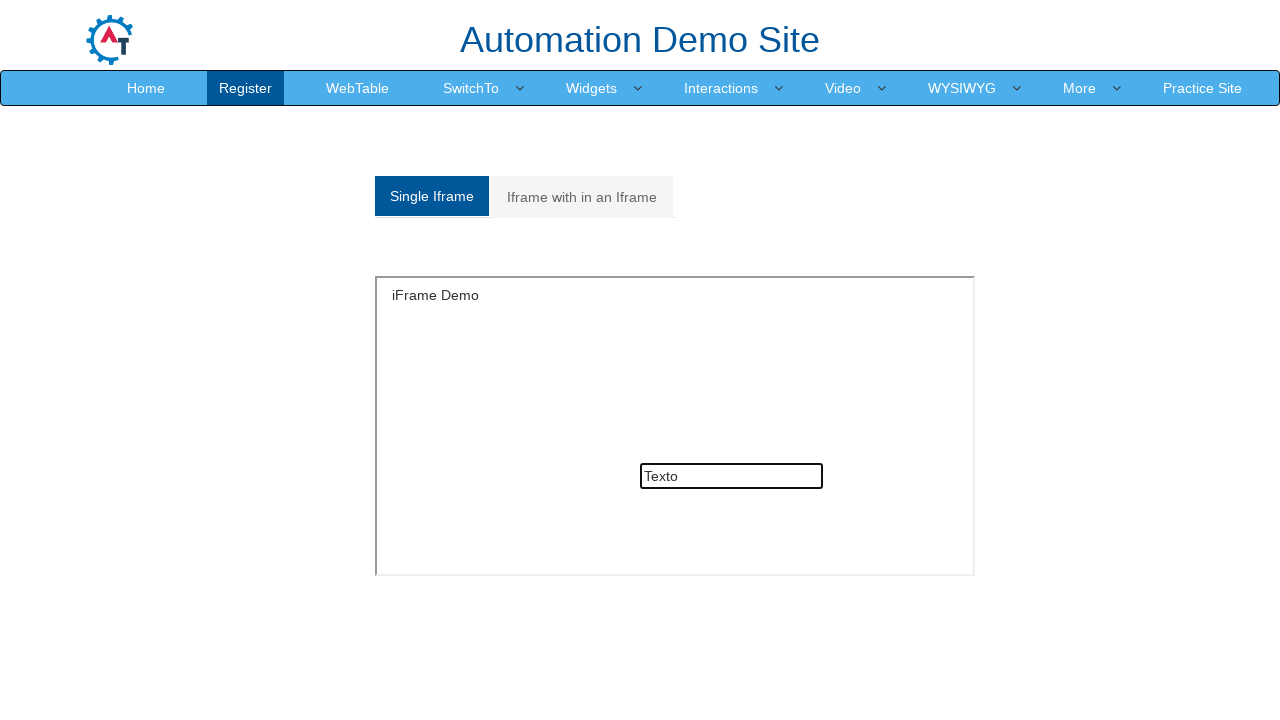